Tests multi-window handling by clicking a button that opens a new browser window, switching to the new window, and verifying the content displayed in it.

Starting URL: https://demoqa.com/browser-windows

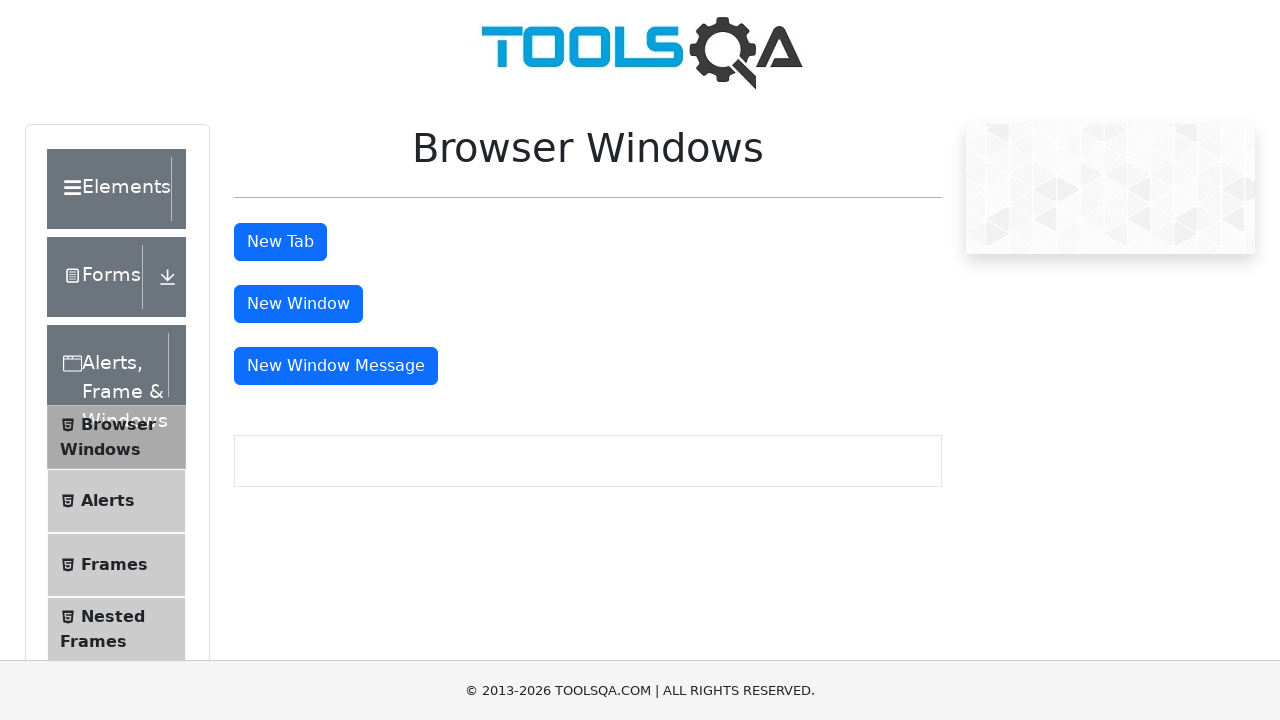

Clicked button to open new window at (298, 304) on #windowButton
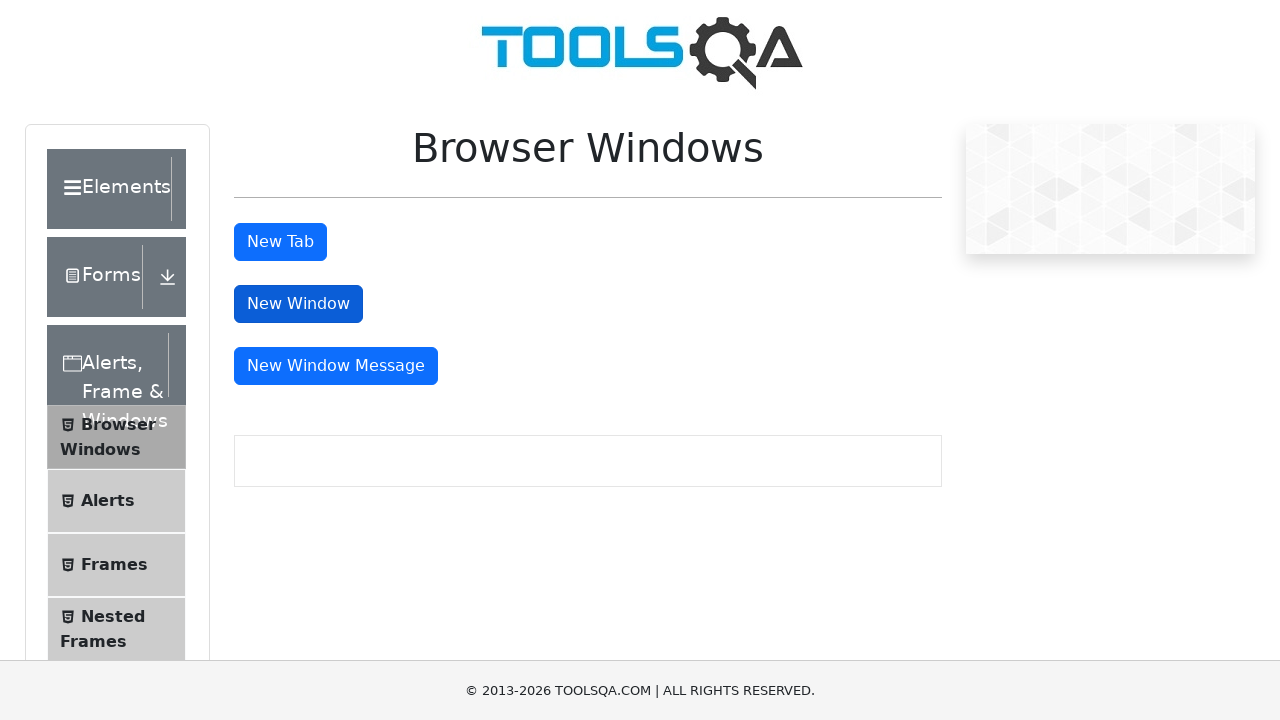

Captured new window/page object
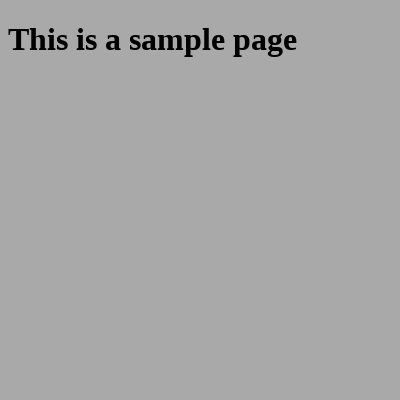

New window loaded successfully
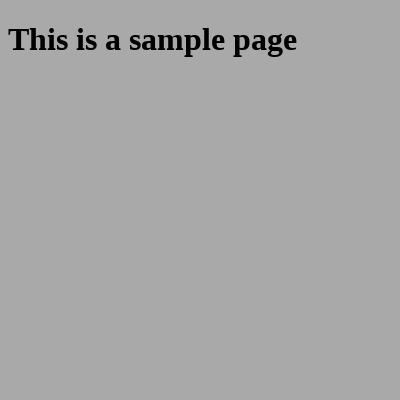

Sample heading element appeared in new window
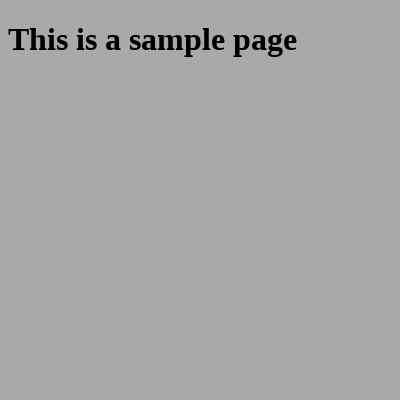

Extracted heading text: 'This is a sample page'
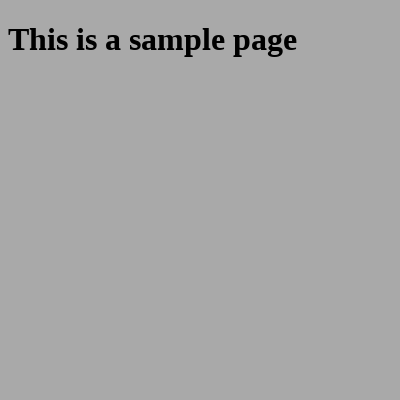

Closed the new window
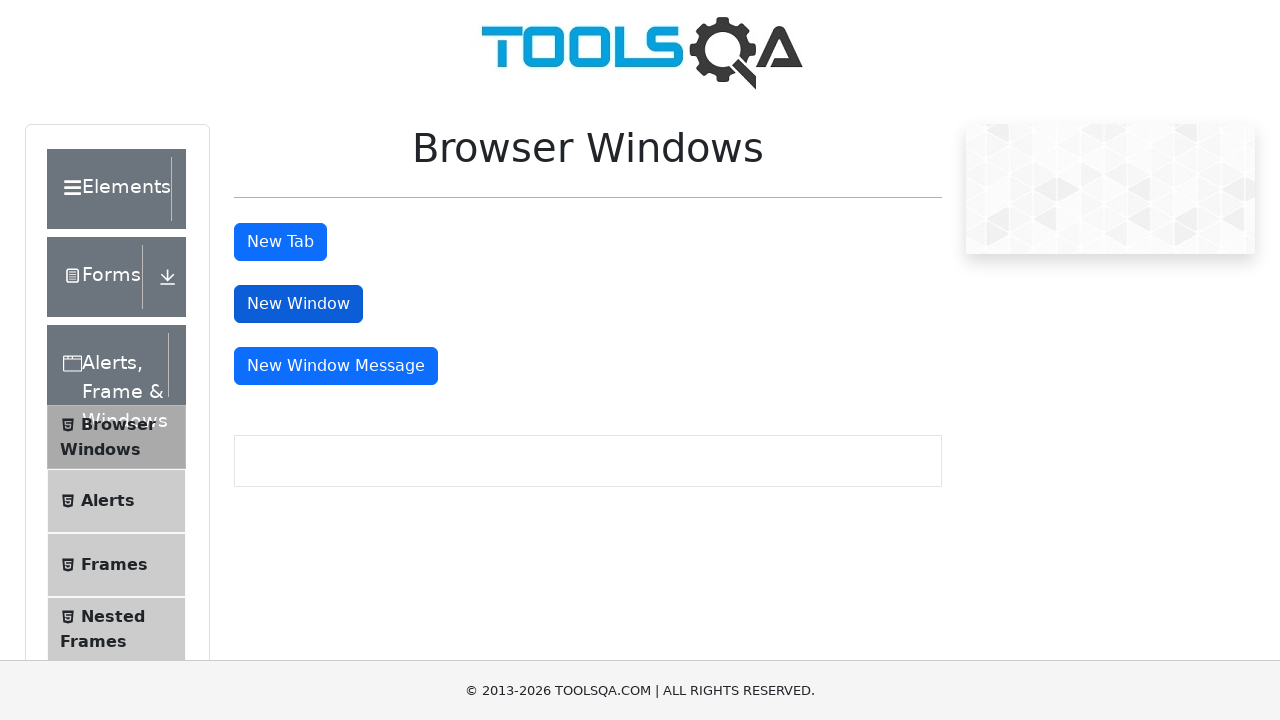

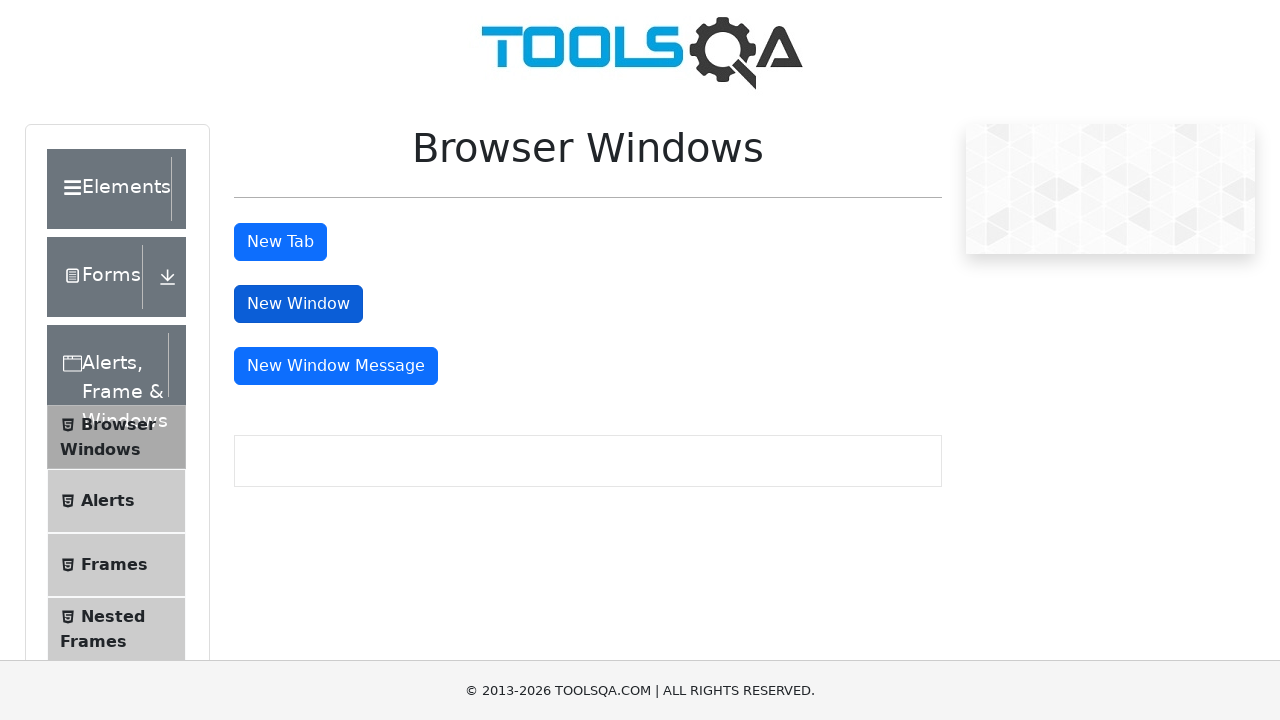